Tests filling out the first name field in a form on the Formy practice website

Starting URL: https://formy-project.herokuapp.com/form

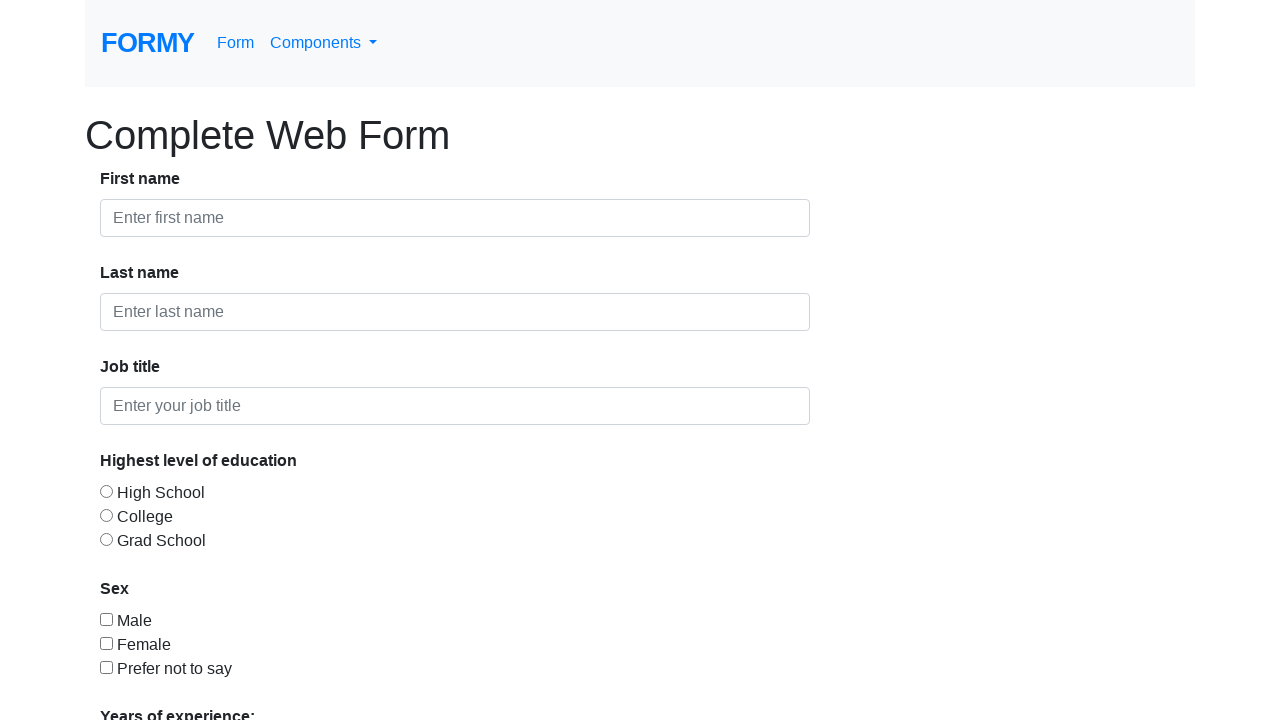

Filled first name field with 'Andy' on #first-name
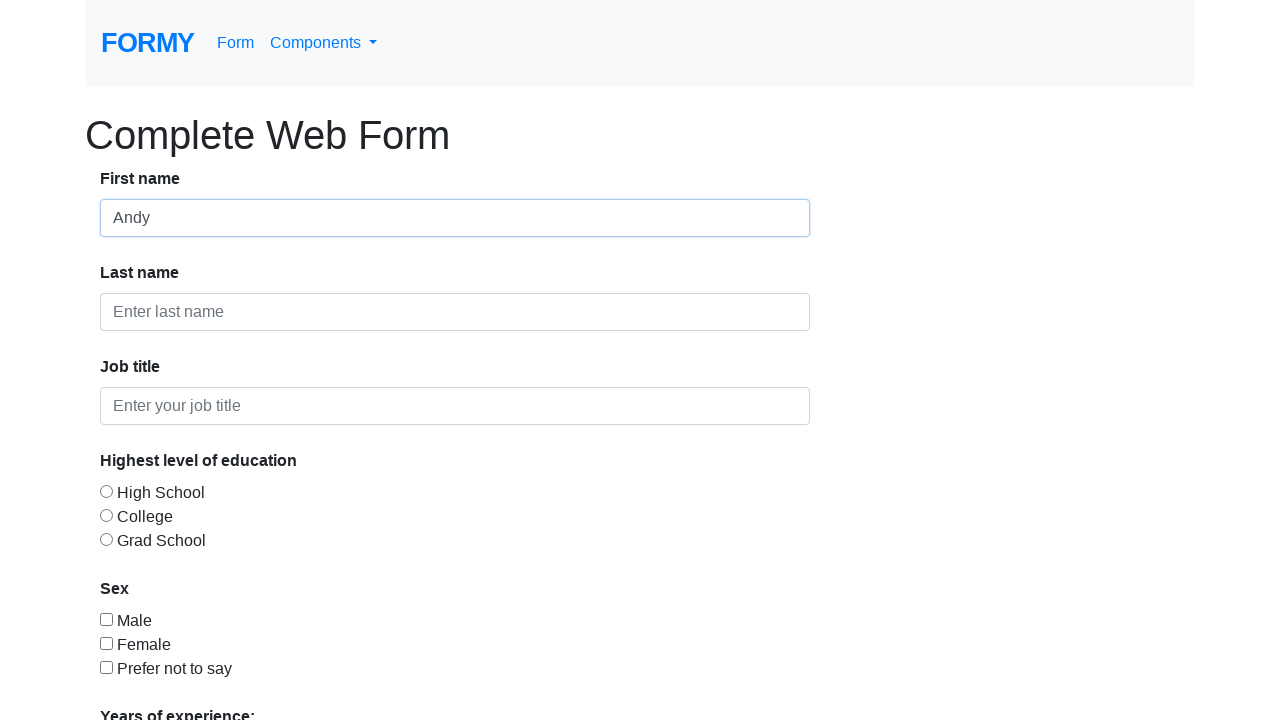

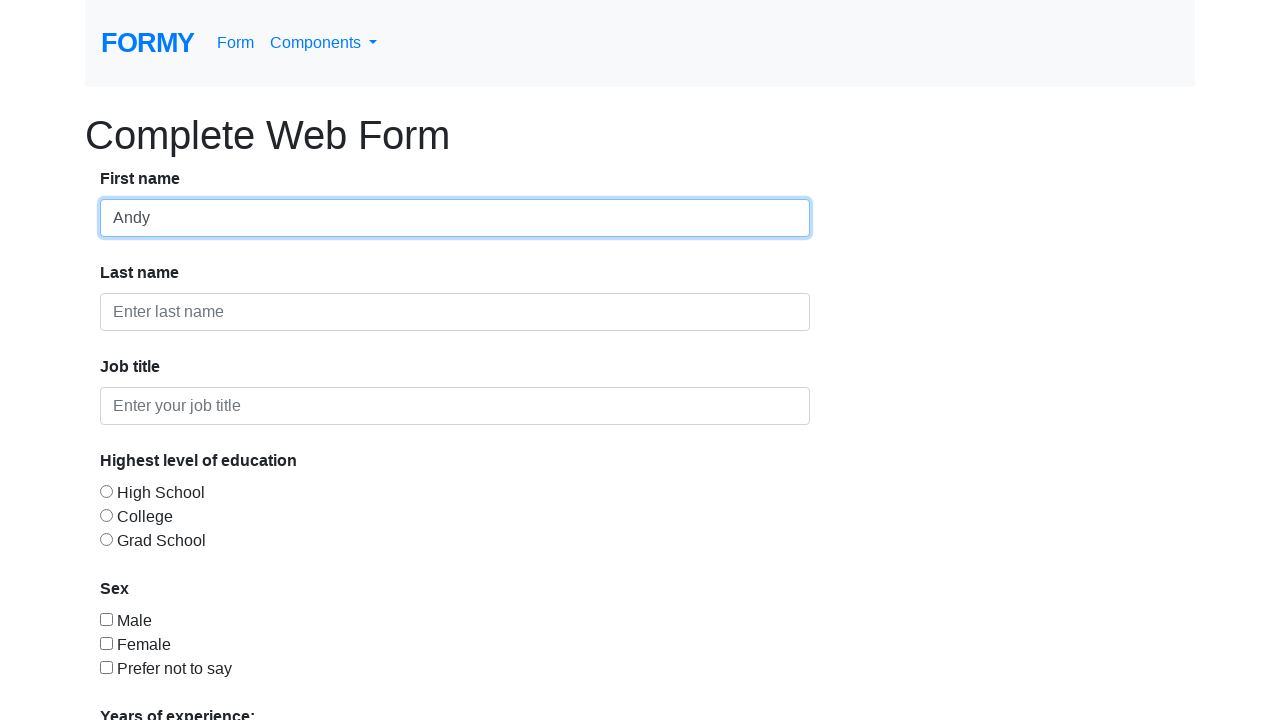